Tests web table interaction by iterating through table rows to find a specific name ("Kierra") and clicking on the associated link in that row.

Starting URL: https://www.tutorialspoint.com/selenium/practice/webtables.php

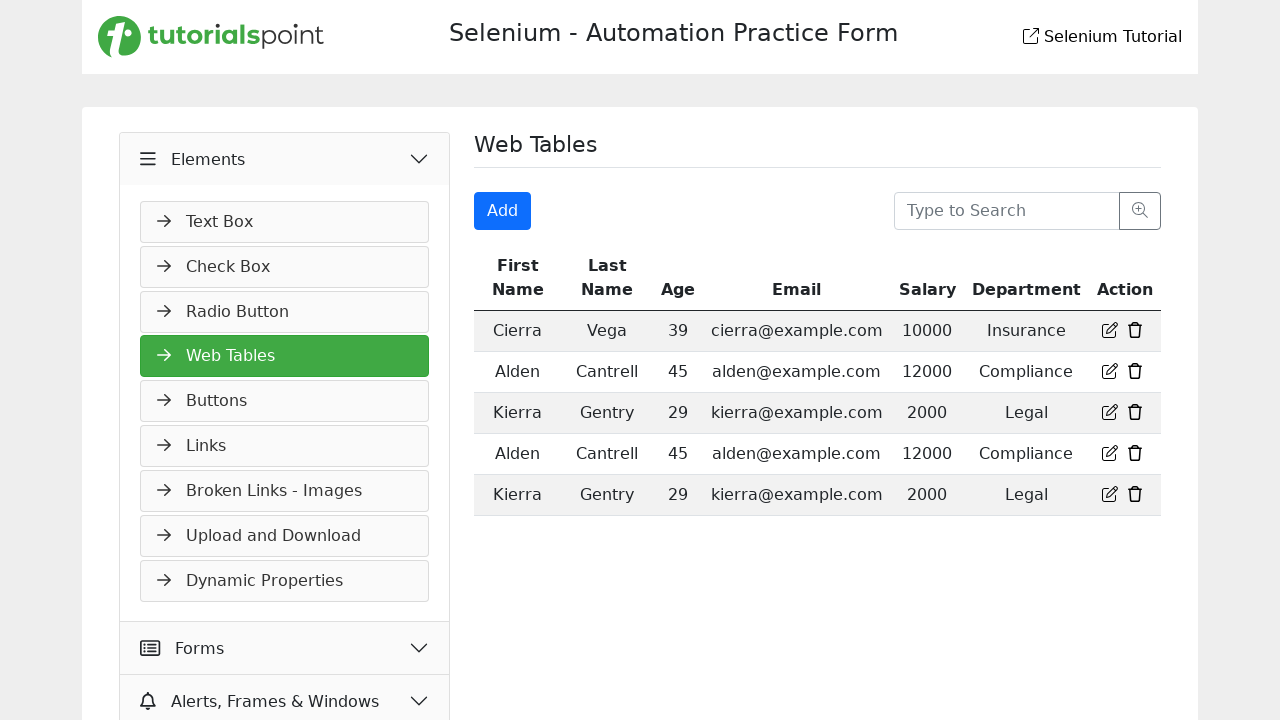

Waited for web table rows to load
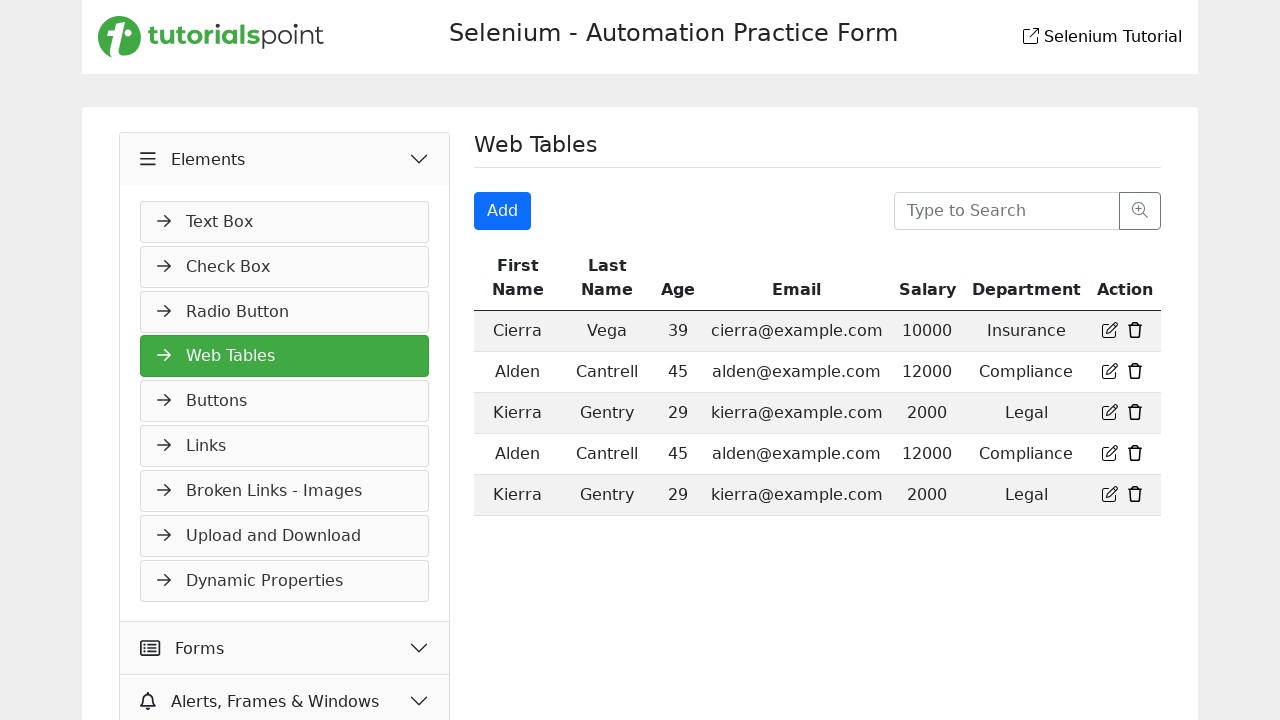

Located all table rows
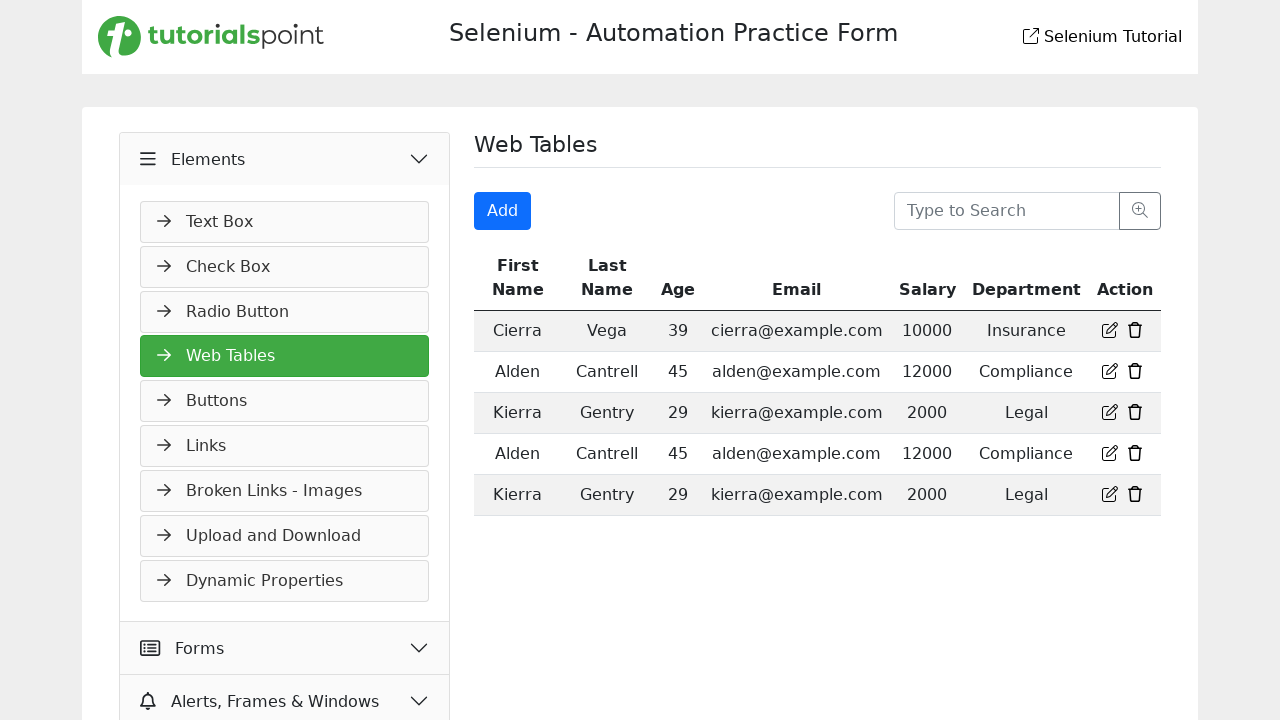

Counted total table rows: 5
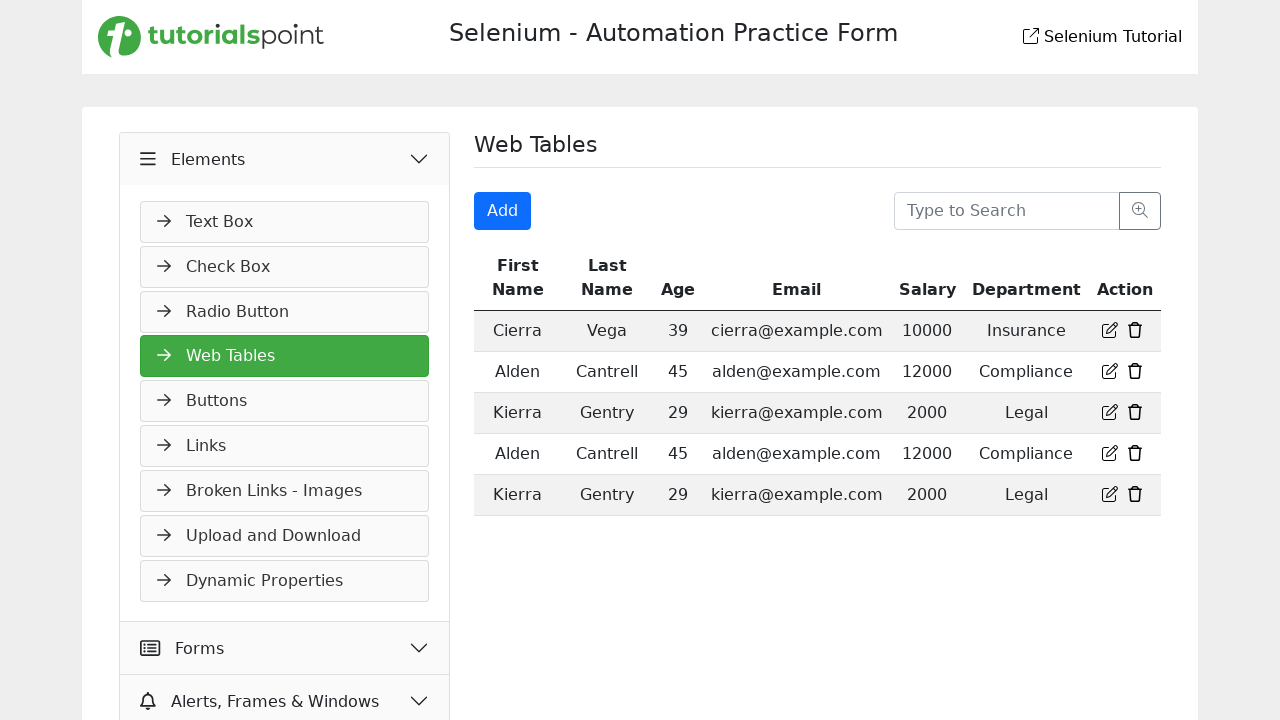

Located name cell in row 1
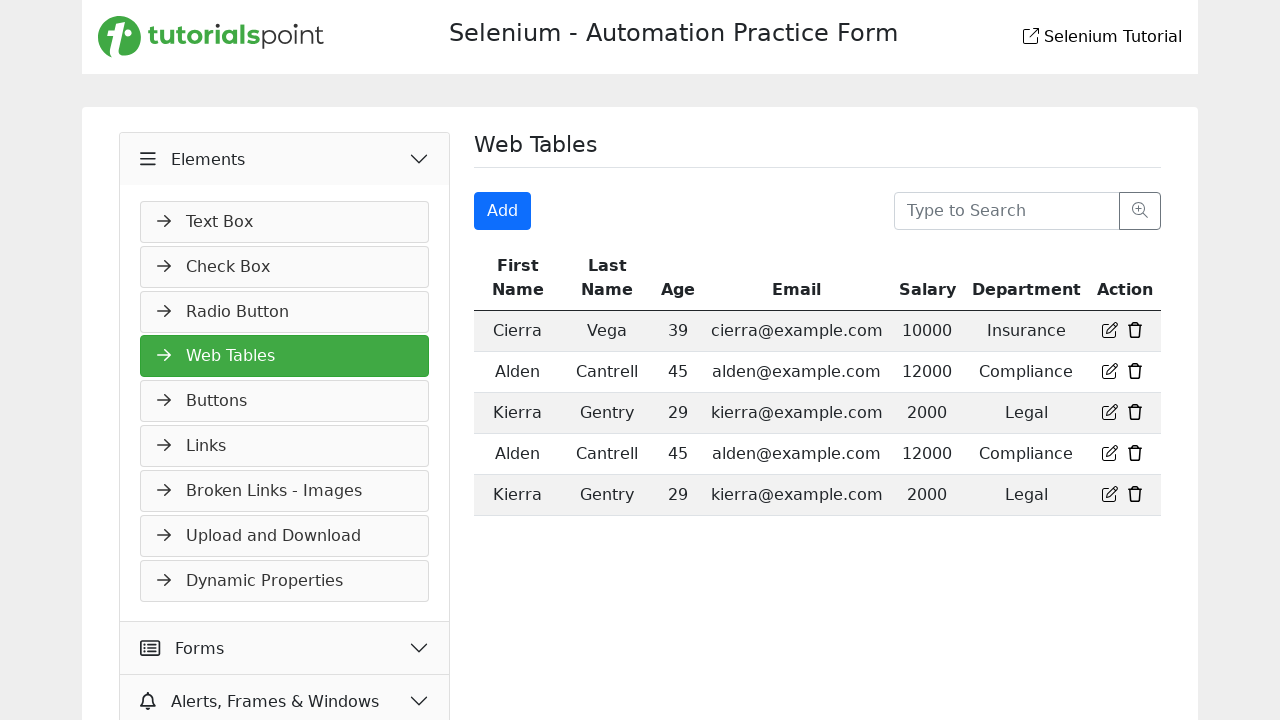

Retrieved name from row 1: 'Cierra'
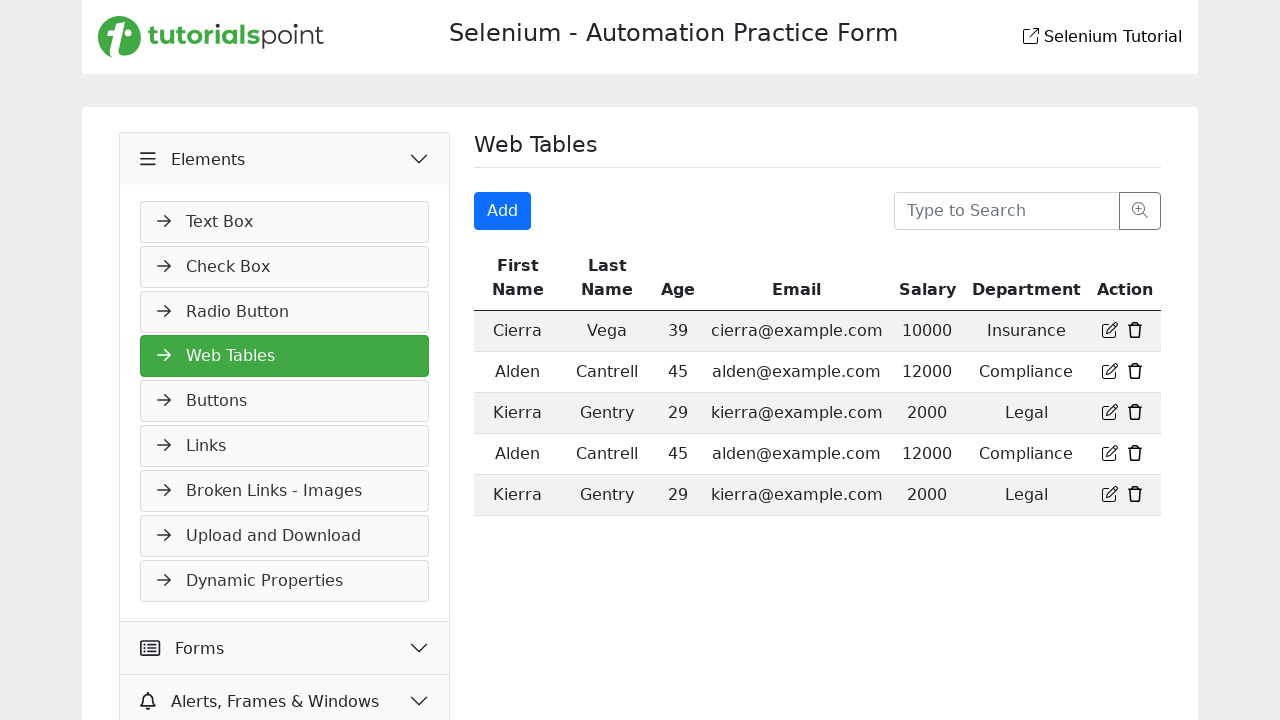

Located name cell in row 2
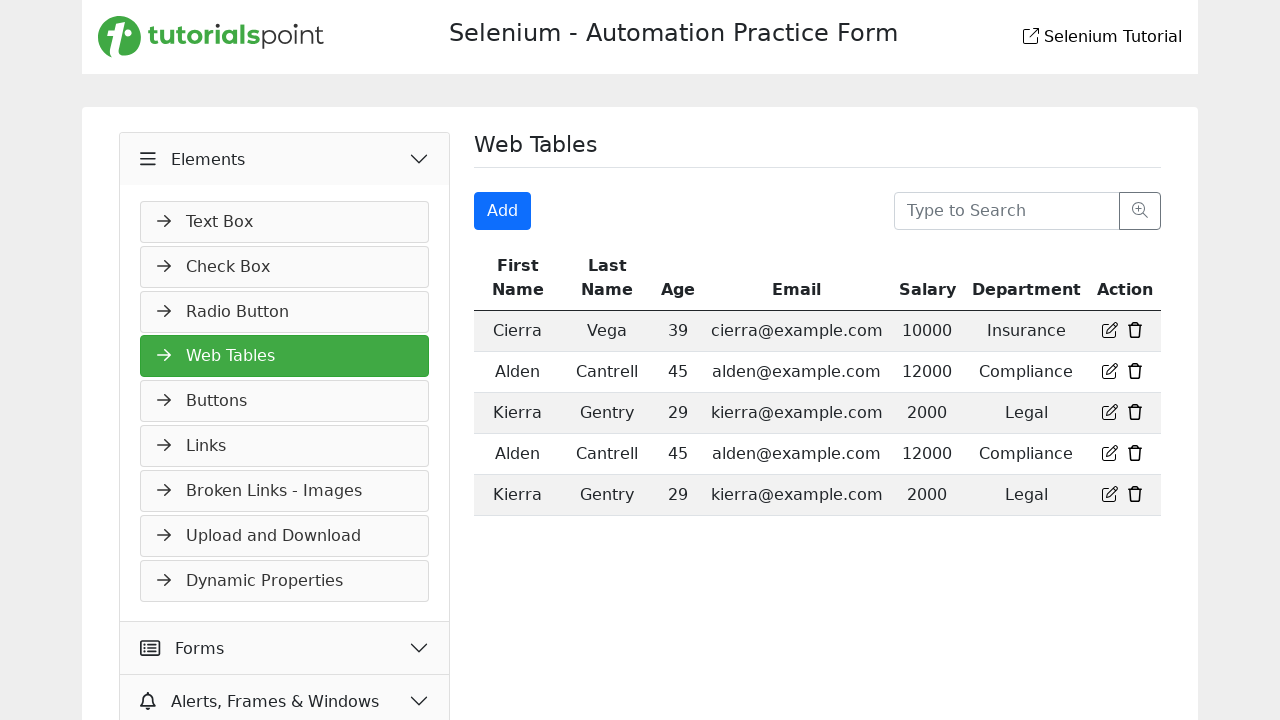

Retrieved name from row 2: 'Alden'
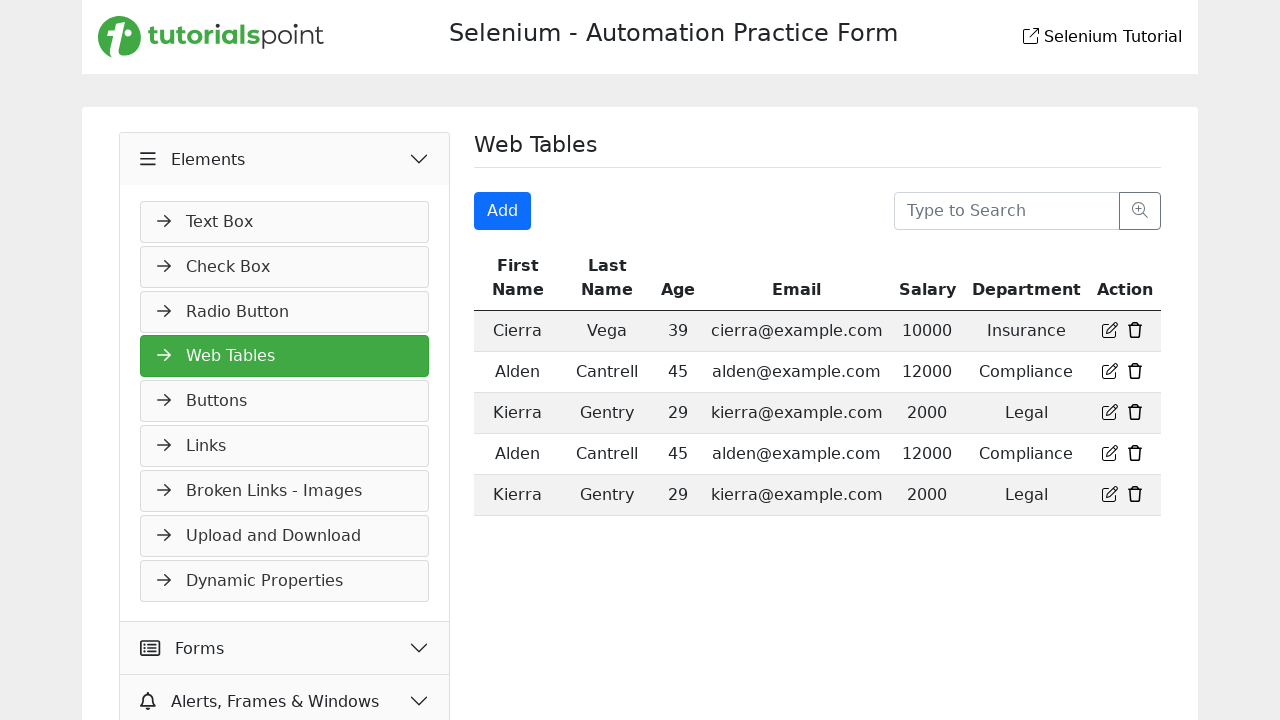

Located name cell in row 3
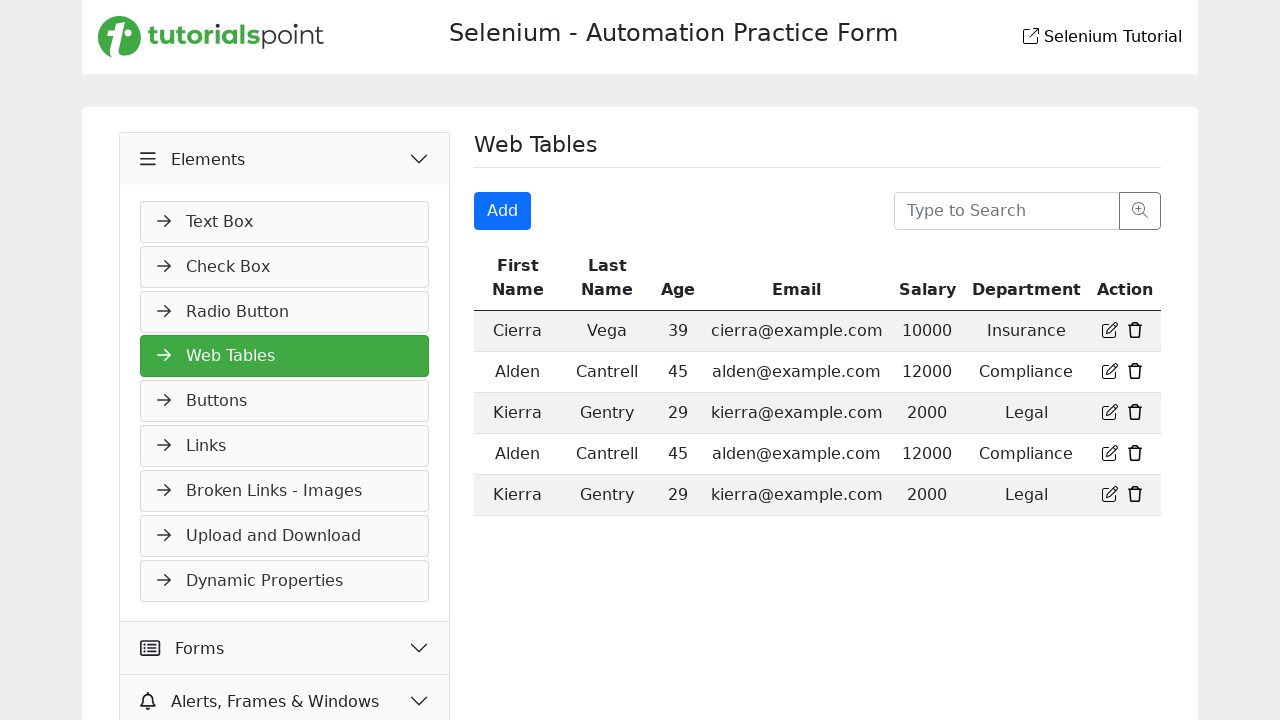

Retrieved name from row 3: 'Kierra'
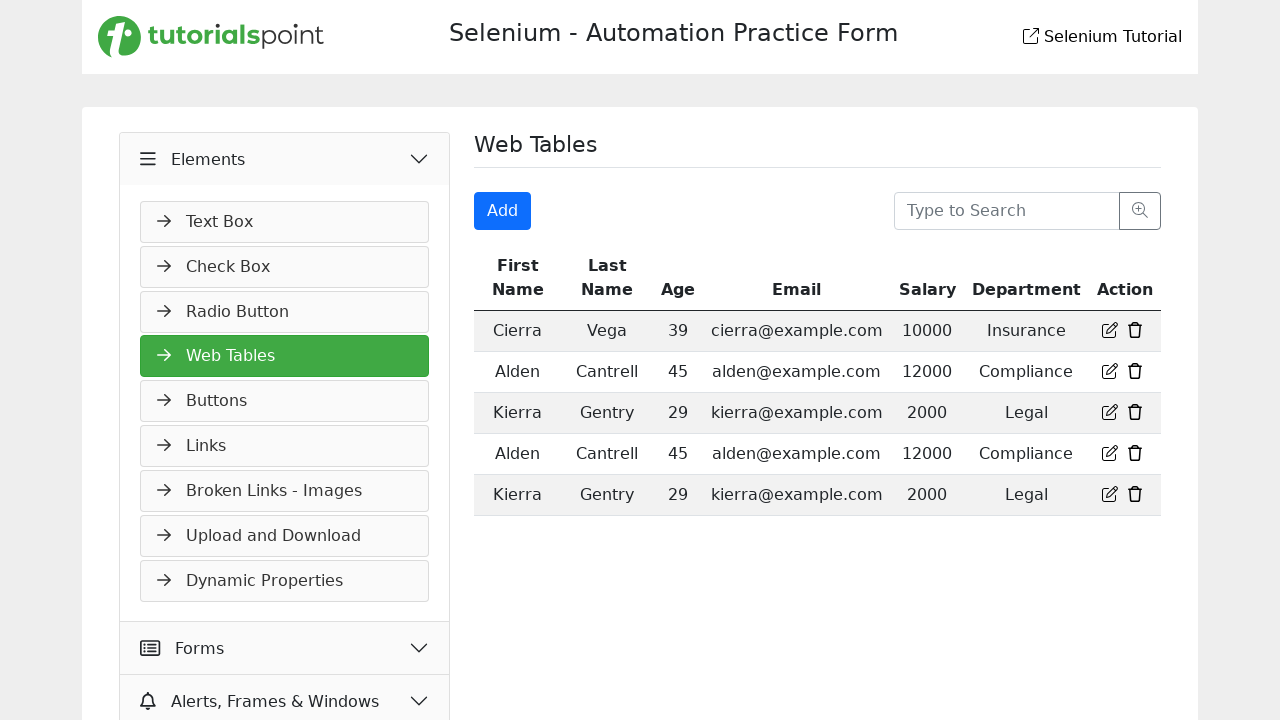

Found 'Kierra' in table and clicked associated link at (1110, 412) on //table/tbody/tr[3]/td/a
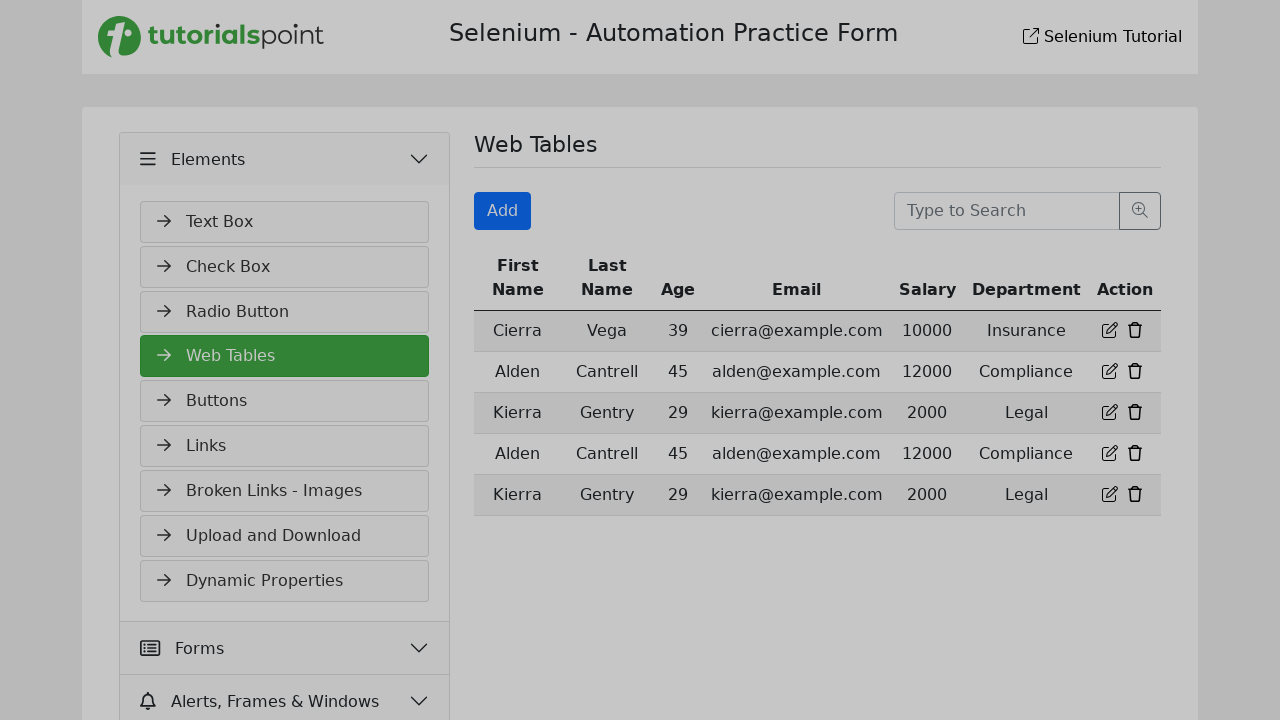

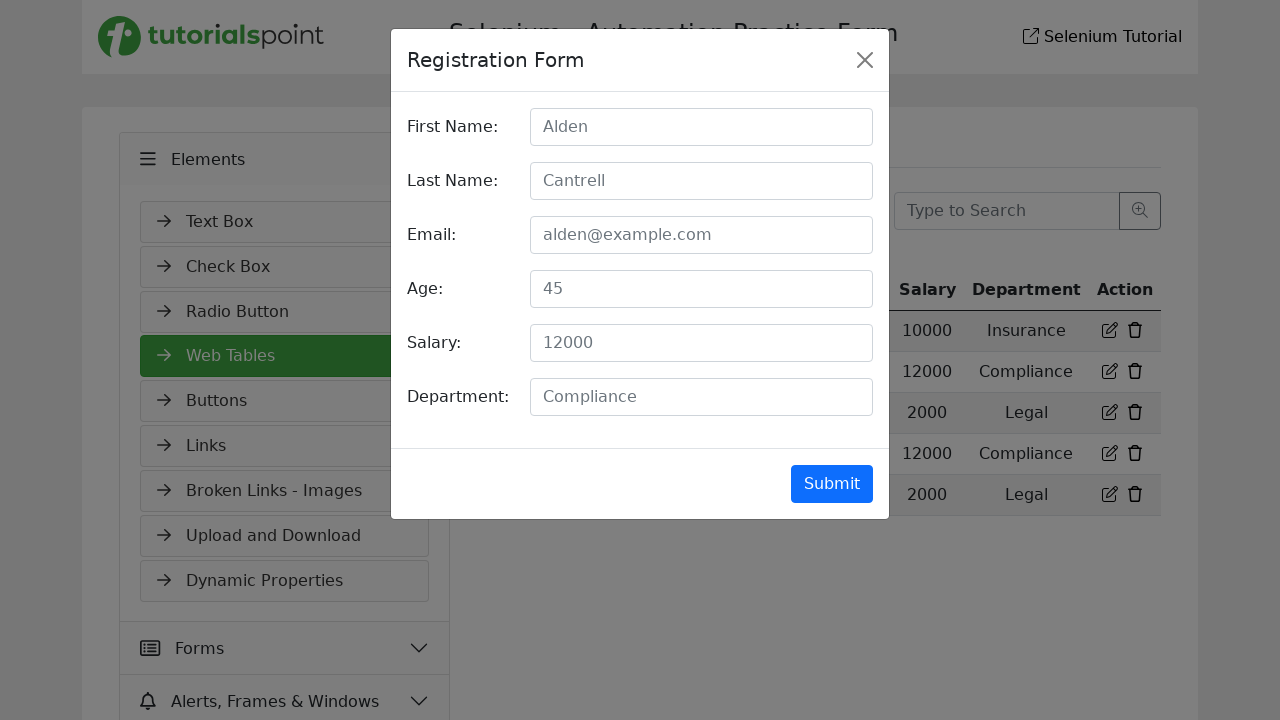